Tests window handling by clicking a link that opens a new window, switching to the child window to read text, then switching back to the parent window.

Starting URL: https://the-internet.herokuapp.com/windows

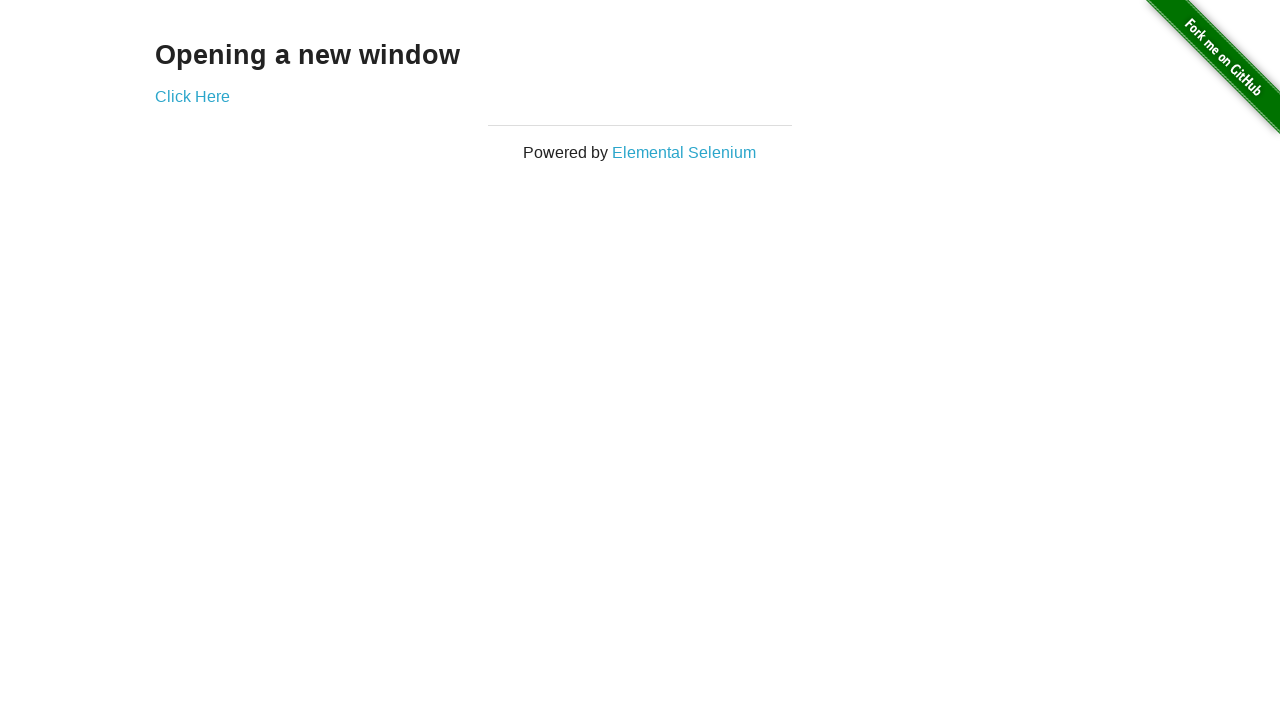

Clicked 'Click Here' link to open new window at (192, 96) on xpath=//a[contains(text(),'Click Here')]
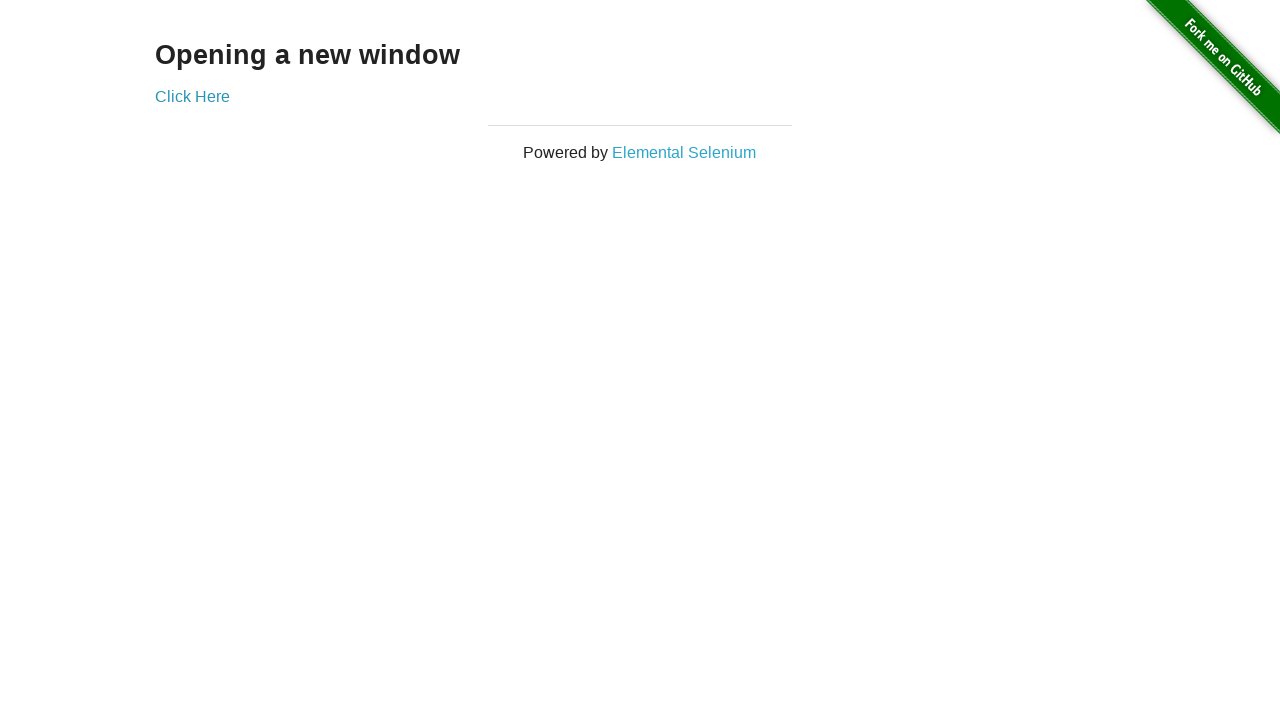

Captured new window/page object
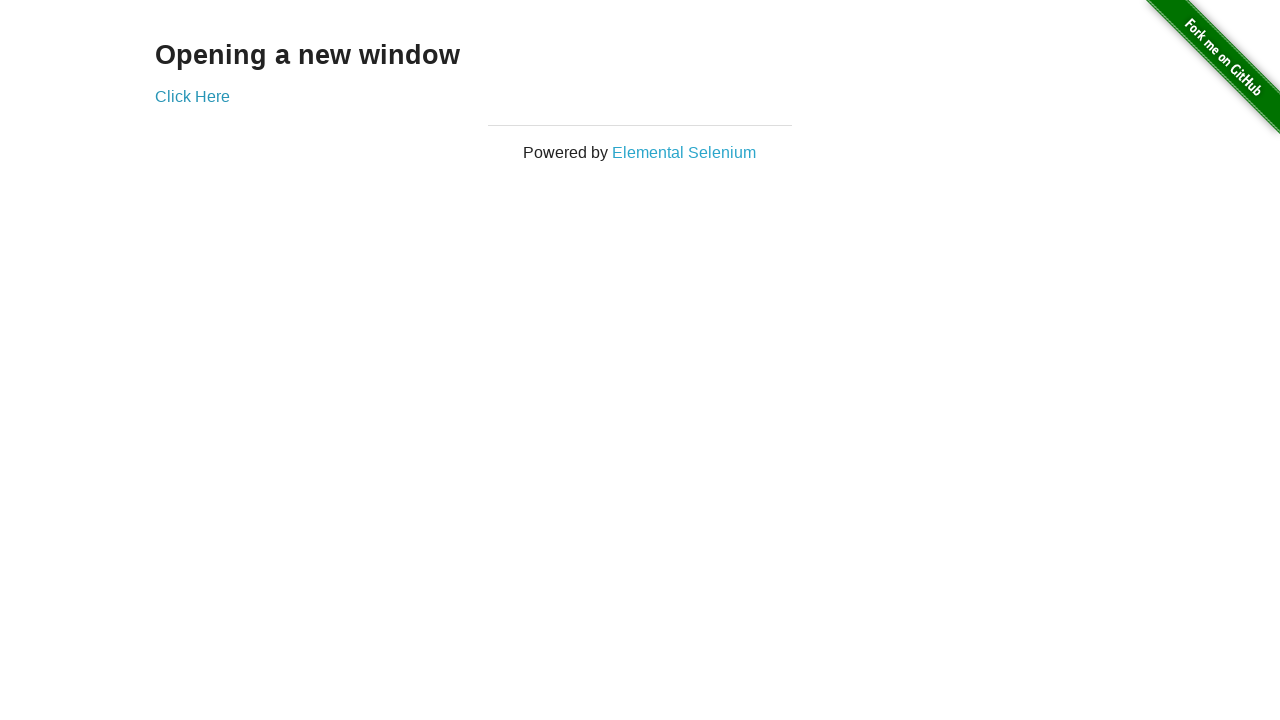

New window loaded and 'New Window' heading found
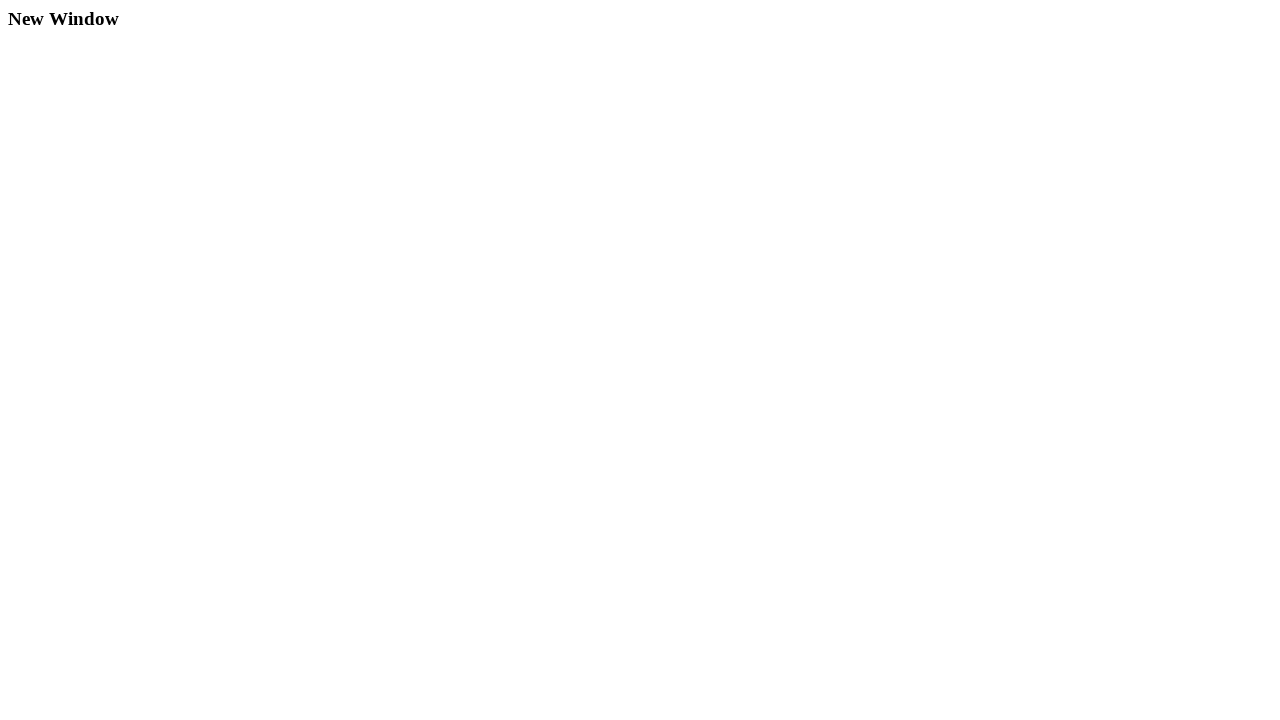

Verified parent window still contains 'Opening a new window' heading
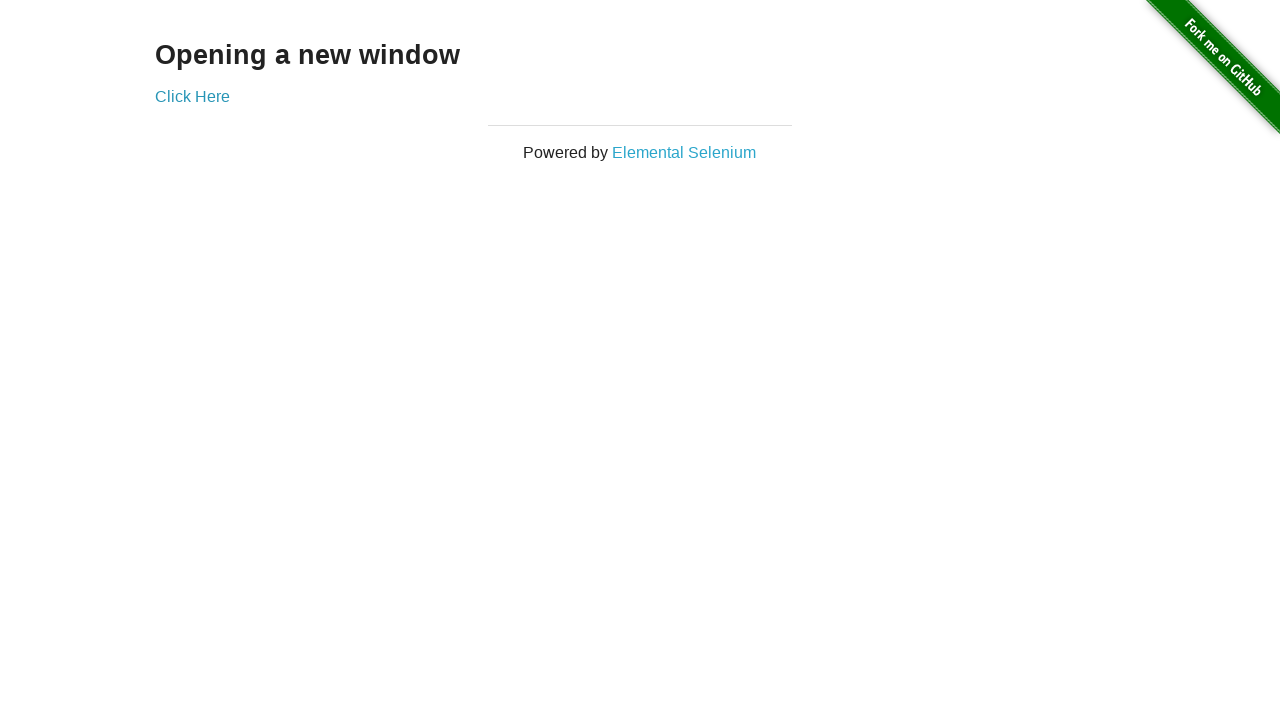

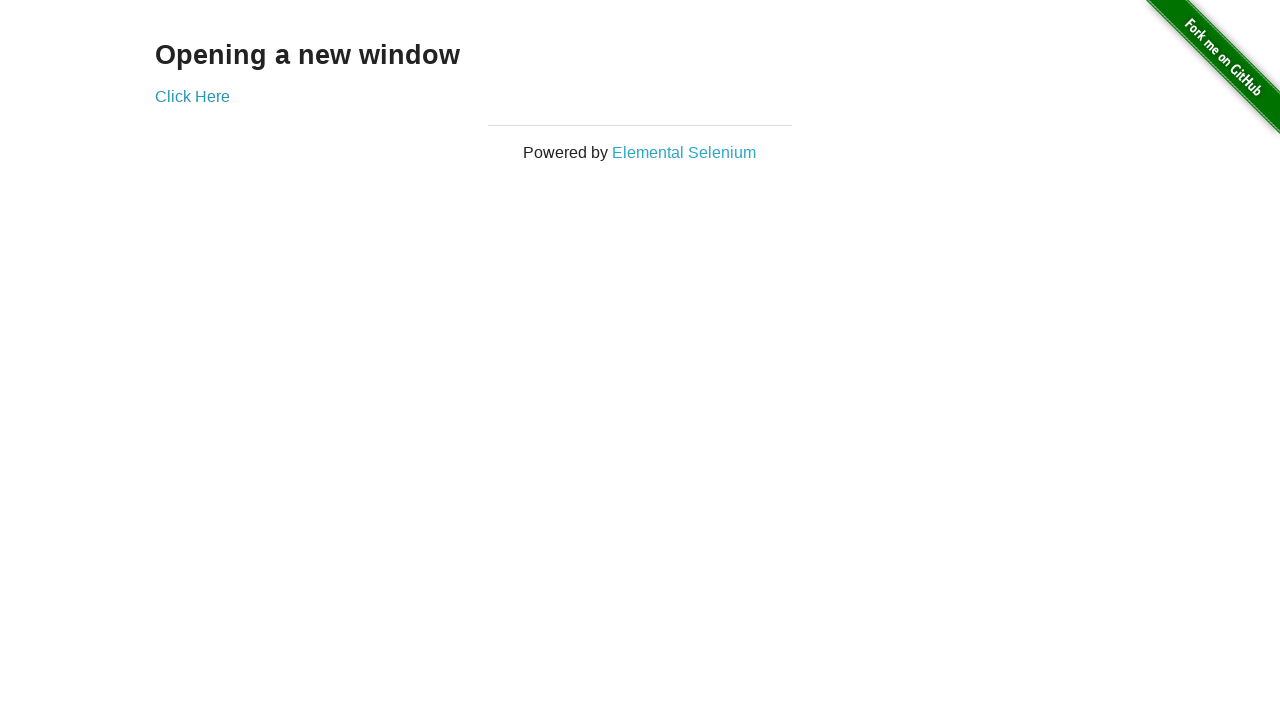